Navigates to a WordPress blog page, scrolls to view images, finds all green-colored images on the page, and scrolls through each one sequentially until reaching the bottom of the page.

Starting URL: https://theme2zhenniqian.wordpress.com/

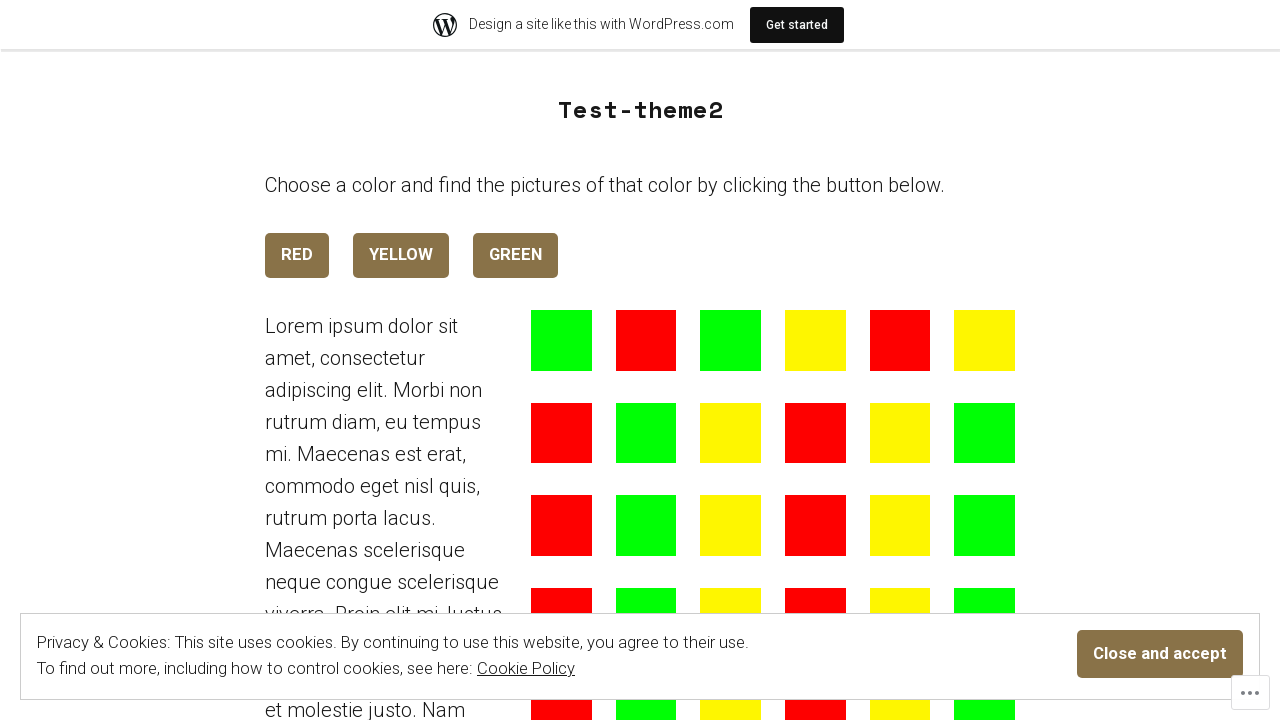

Scrolled down 150 pixels to view initial content
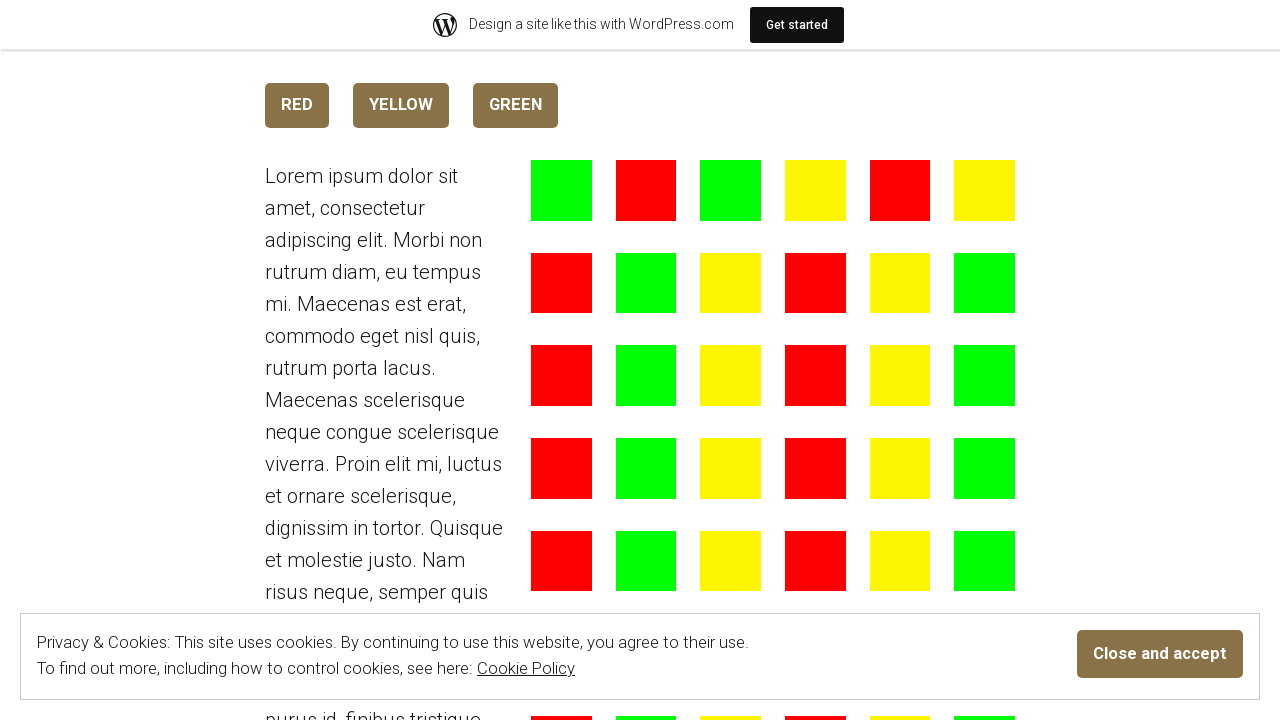

Waited 3 seconds for page content to load
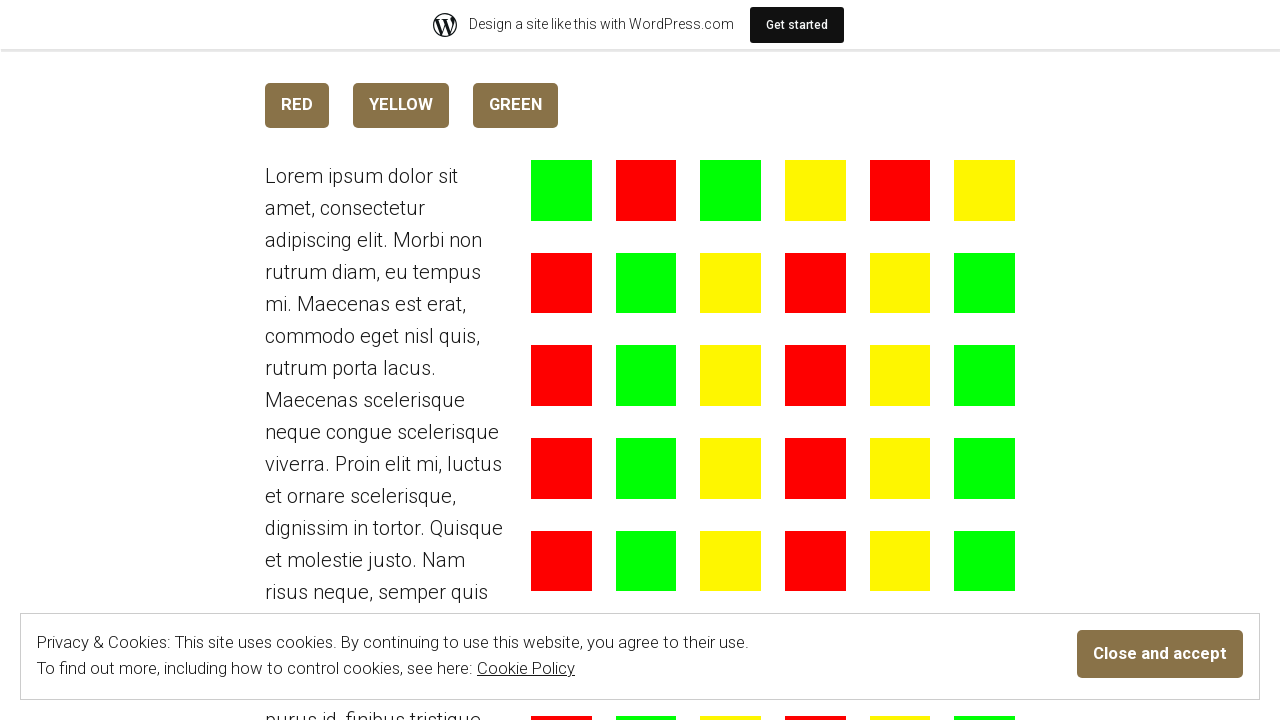

Found 0 green-colored images on the page
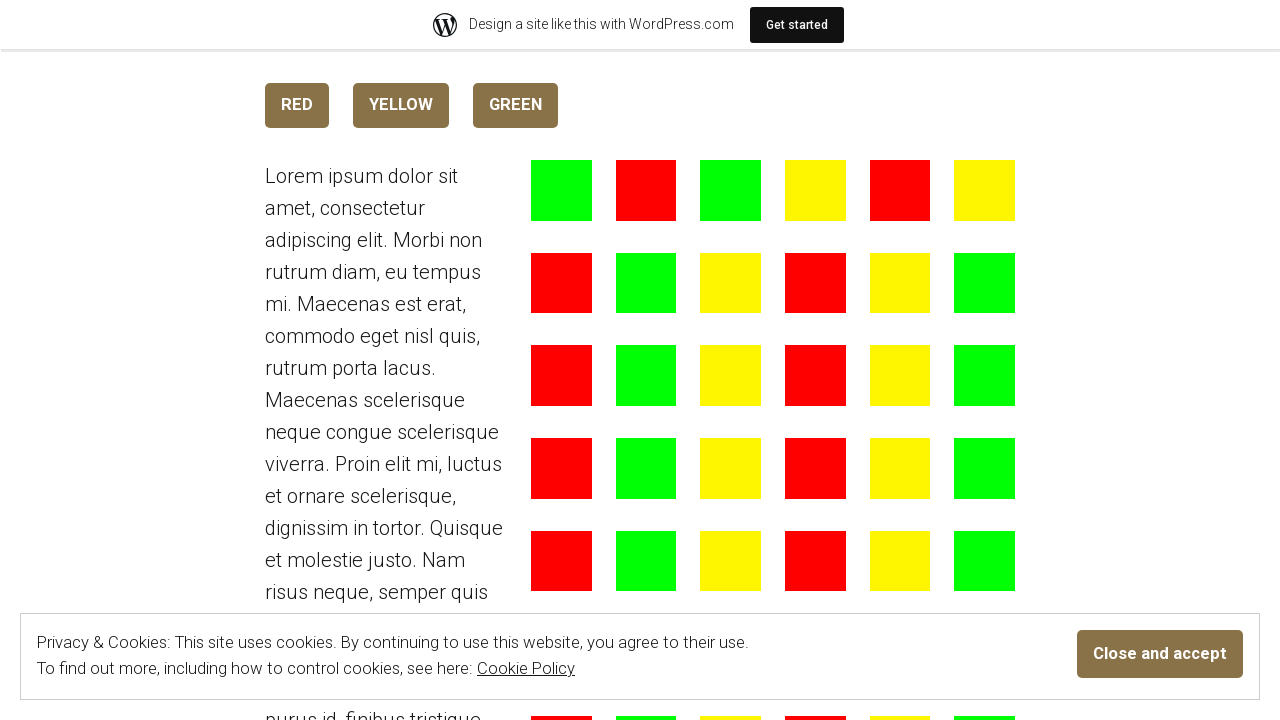

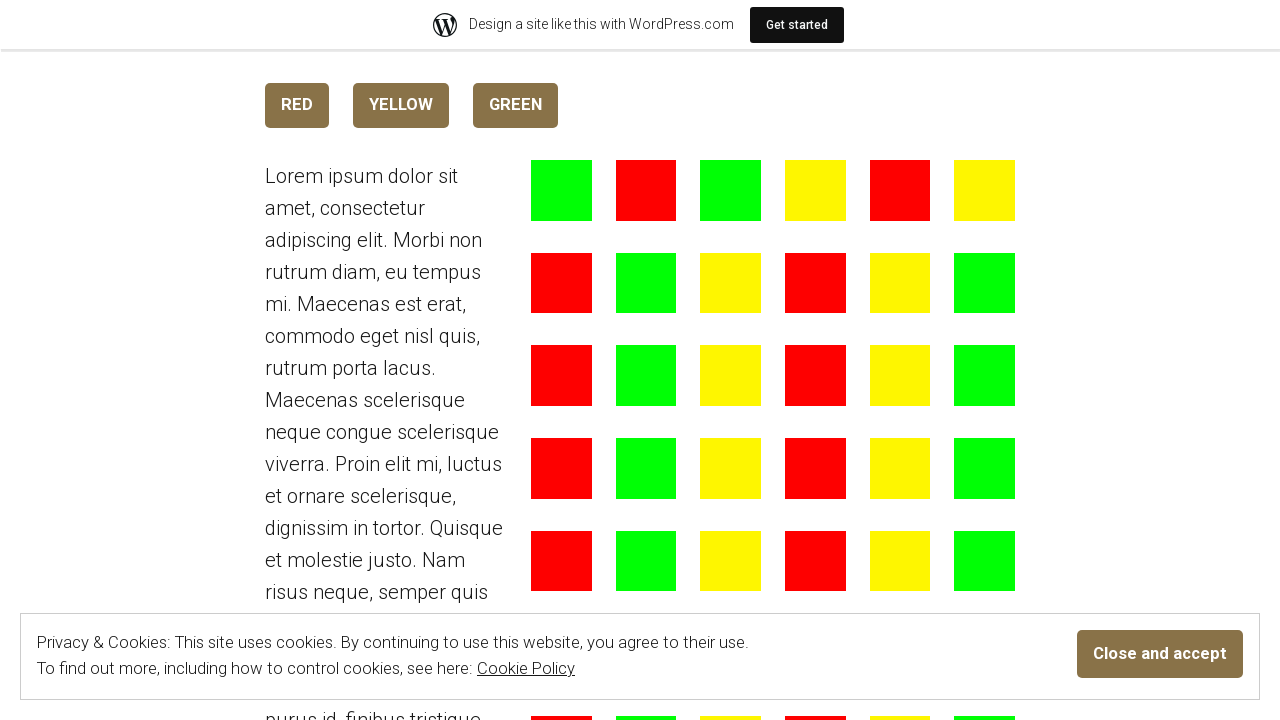